Tests the double-click functionality on a button and verifies the corresponding message appears

Starting URL: https://demoqa.com/buttons

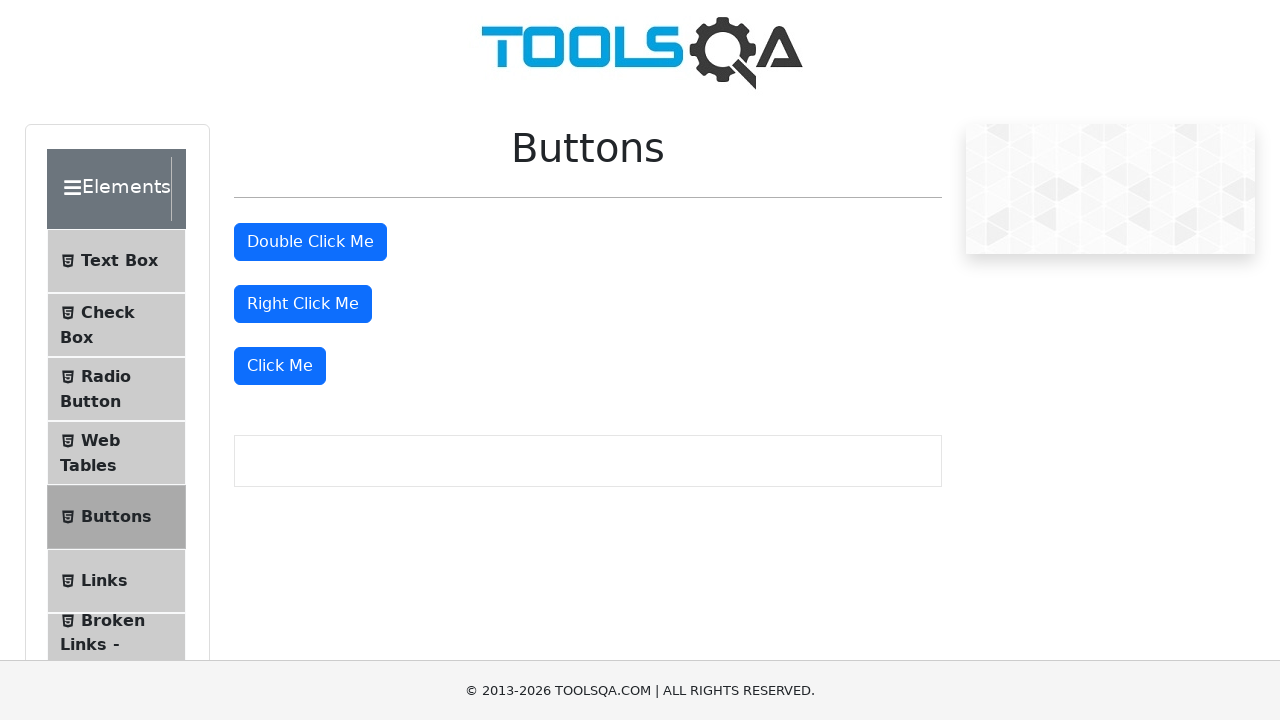

Double-click button became visible
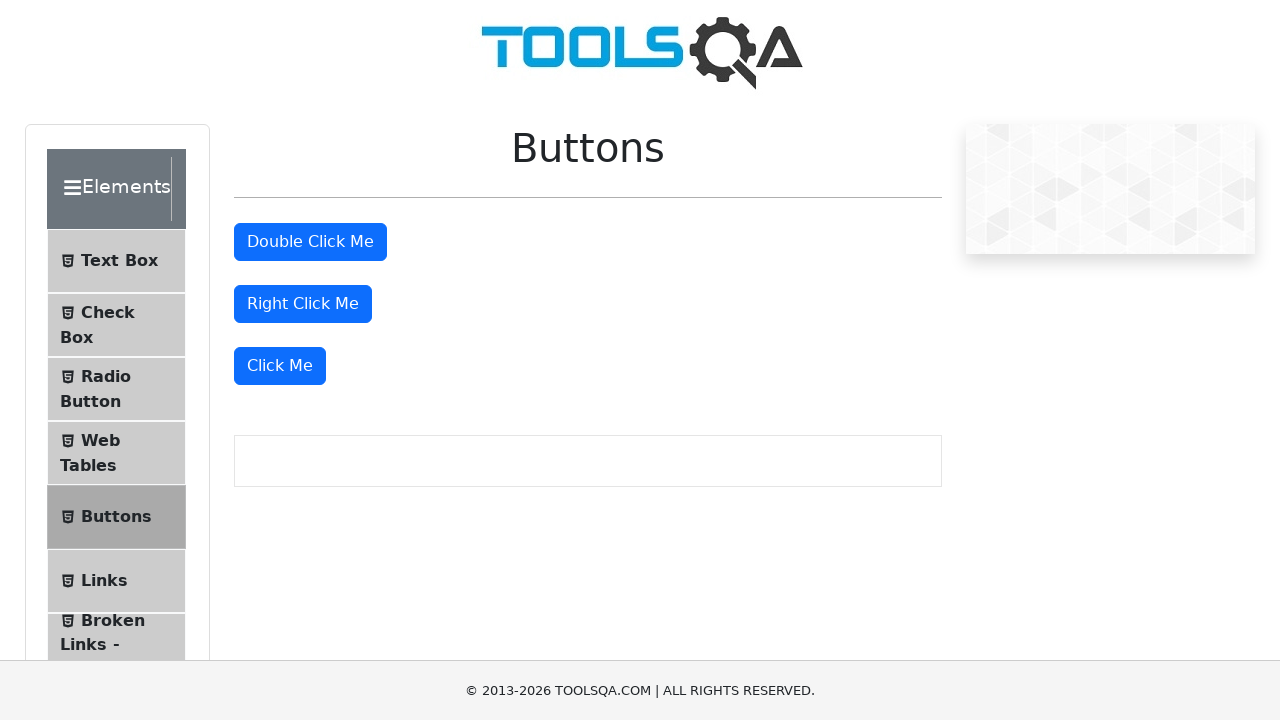

Double-clicked the button at (310, 242) on #doubleClickBtn
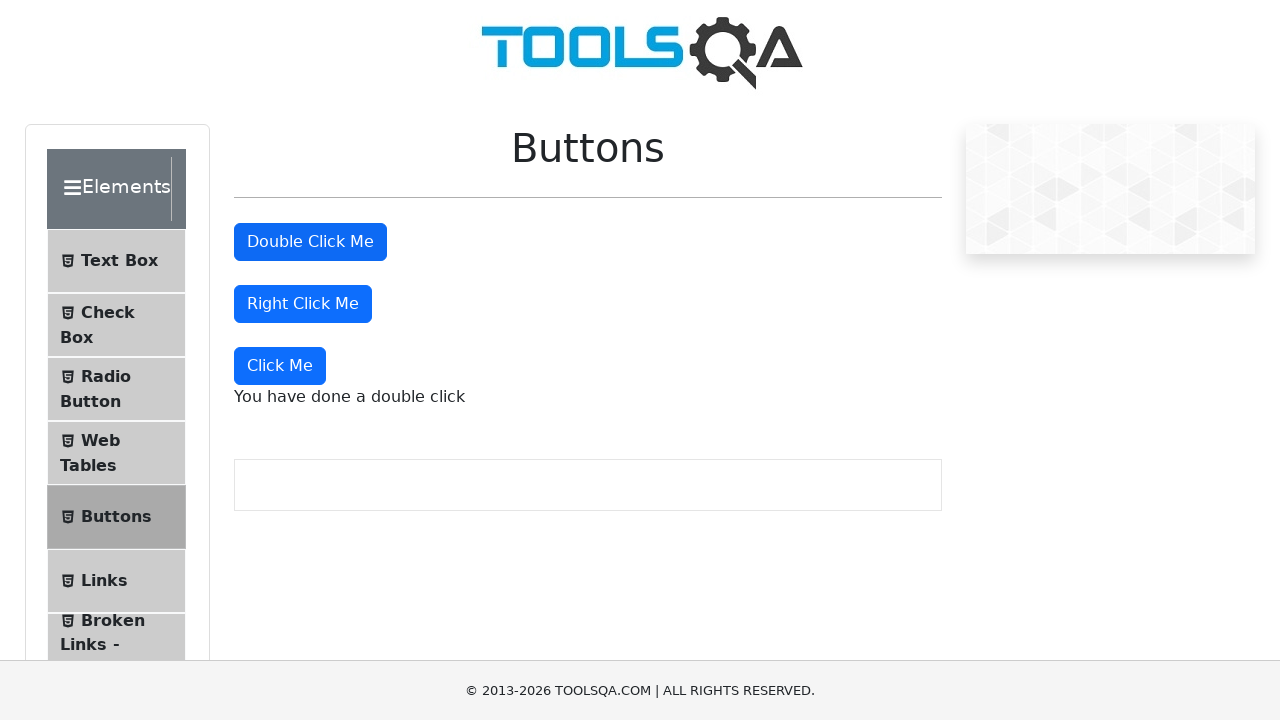

Success message appeared after double-click
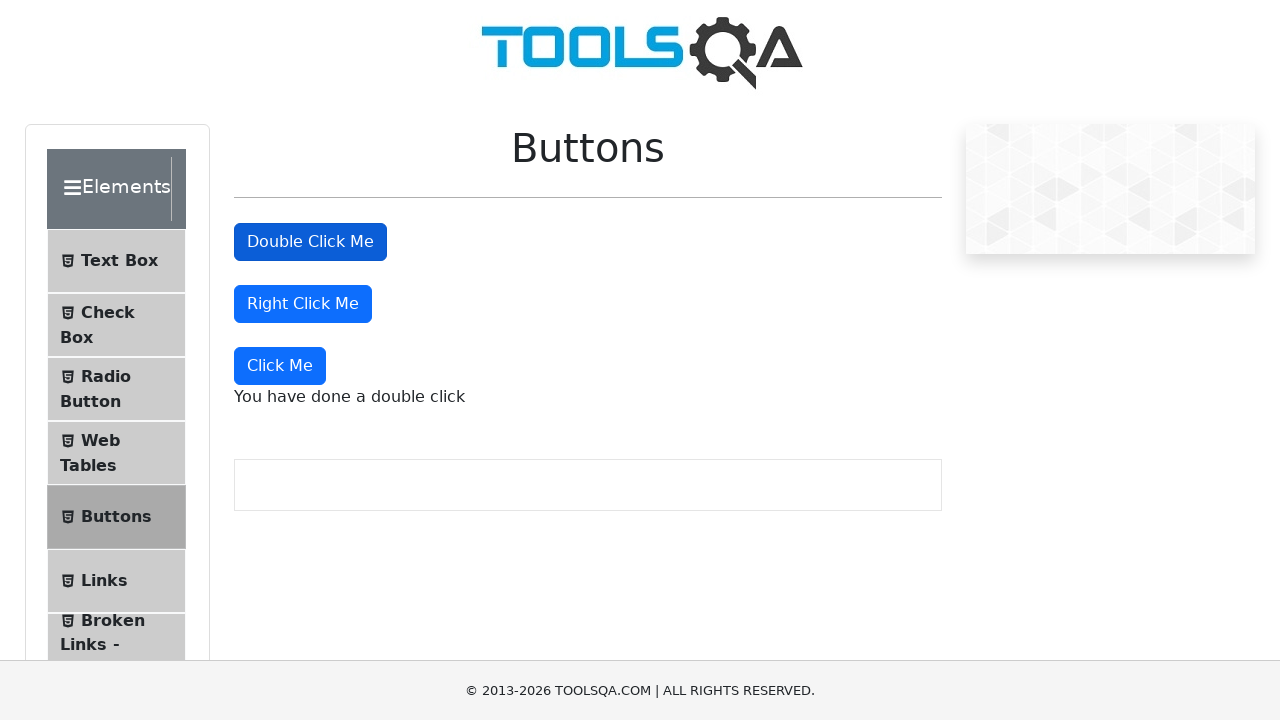

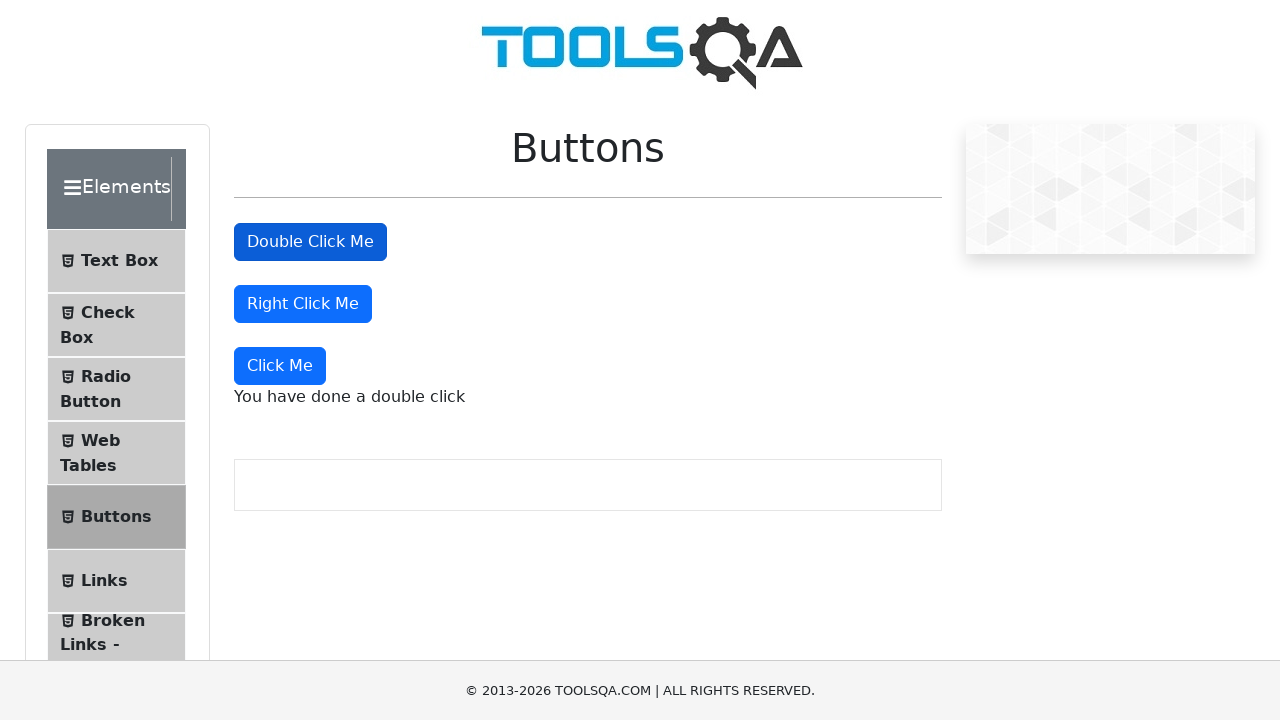